Tests that the gallery link appears and disappears randomly on page reloads by checking visibility across multiple reloads

Starting URL: https://the-internet.herokuapp.com/

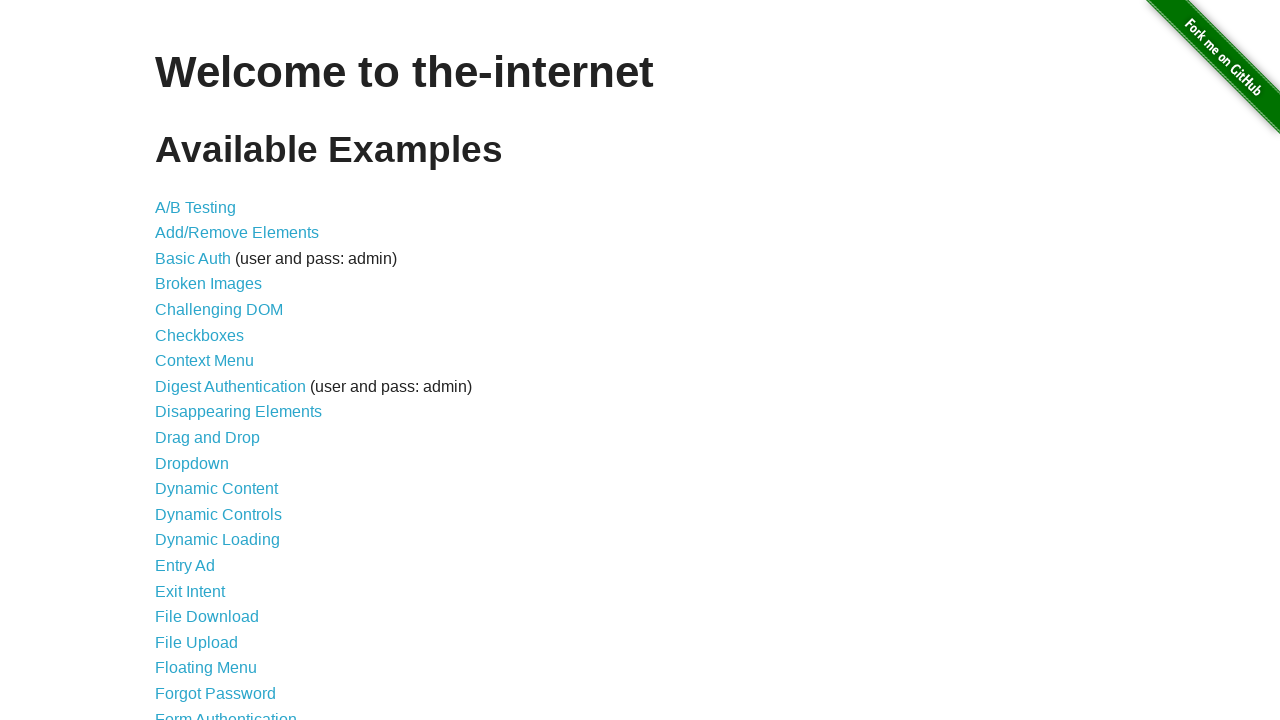

Clicked on Disappearing Elements link at (238, 412) on internal:role=link[name="Disappearing Elements"i]
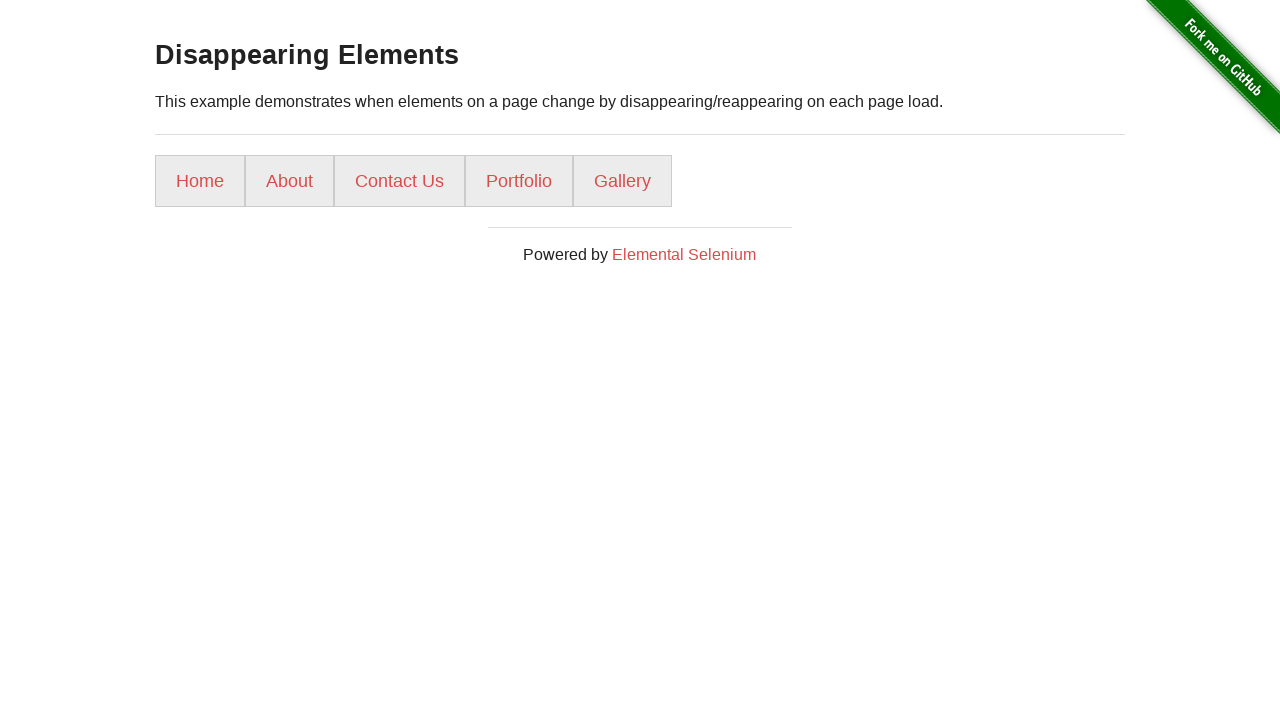

Checked gallery link visibility on reload 1
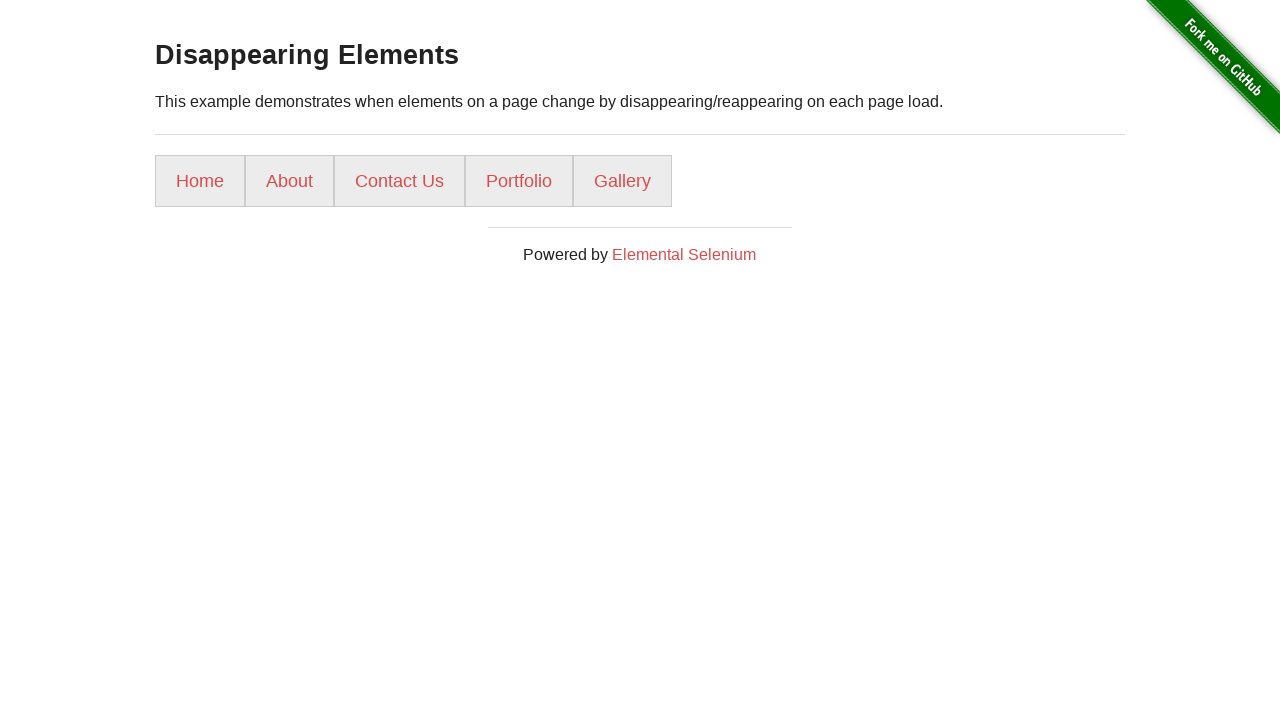

Reloaded page (iteration 1)
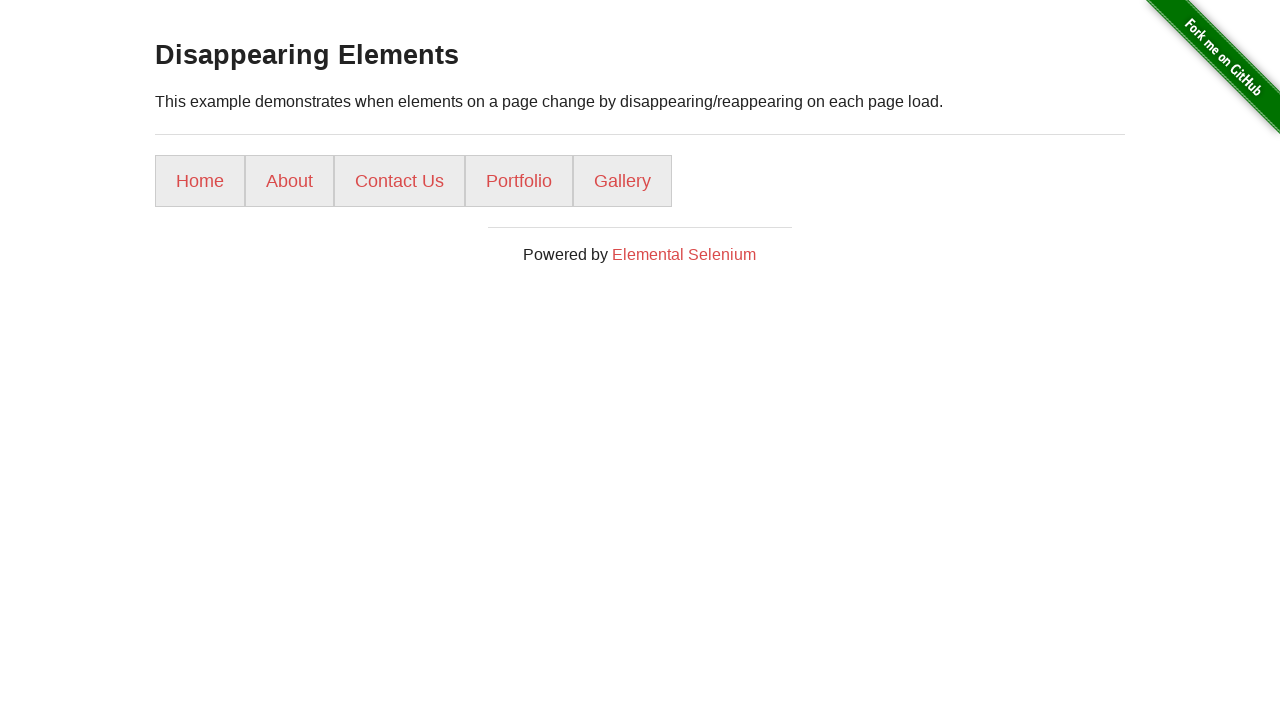

Checked gallery link visibility on reload 2
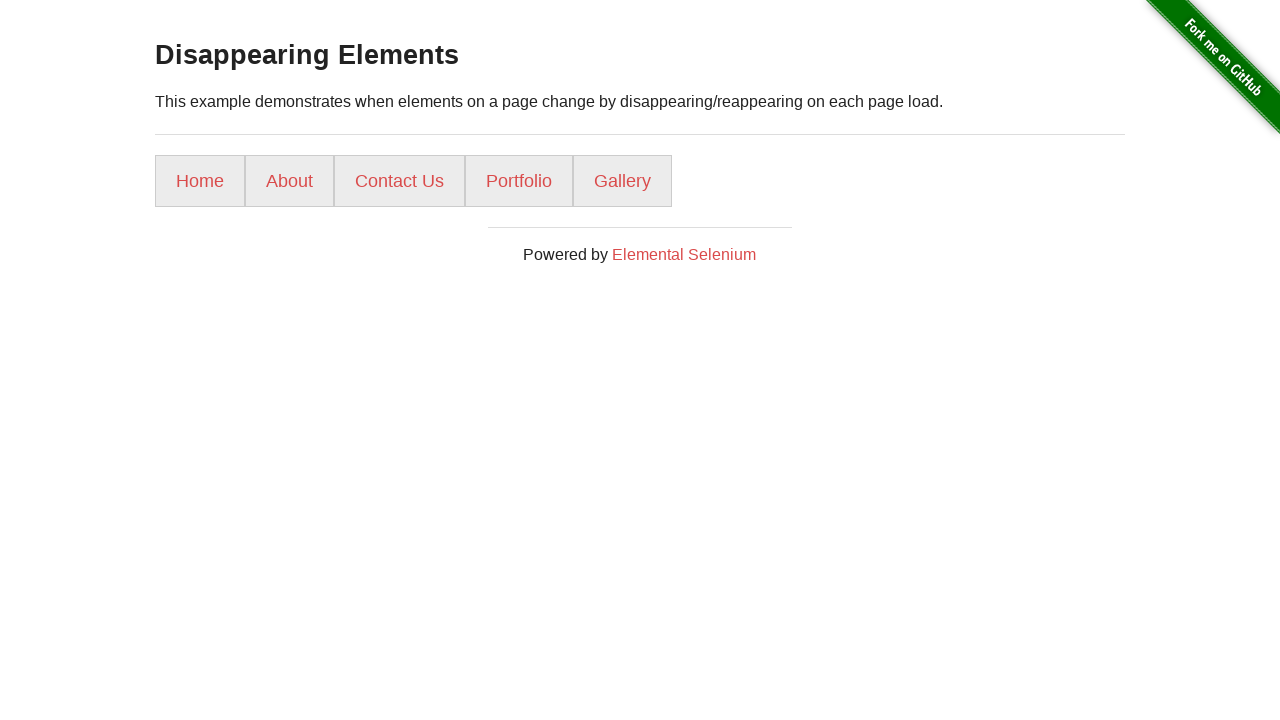

Reloaded page (iteration 2)
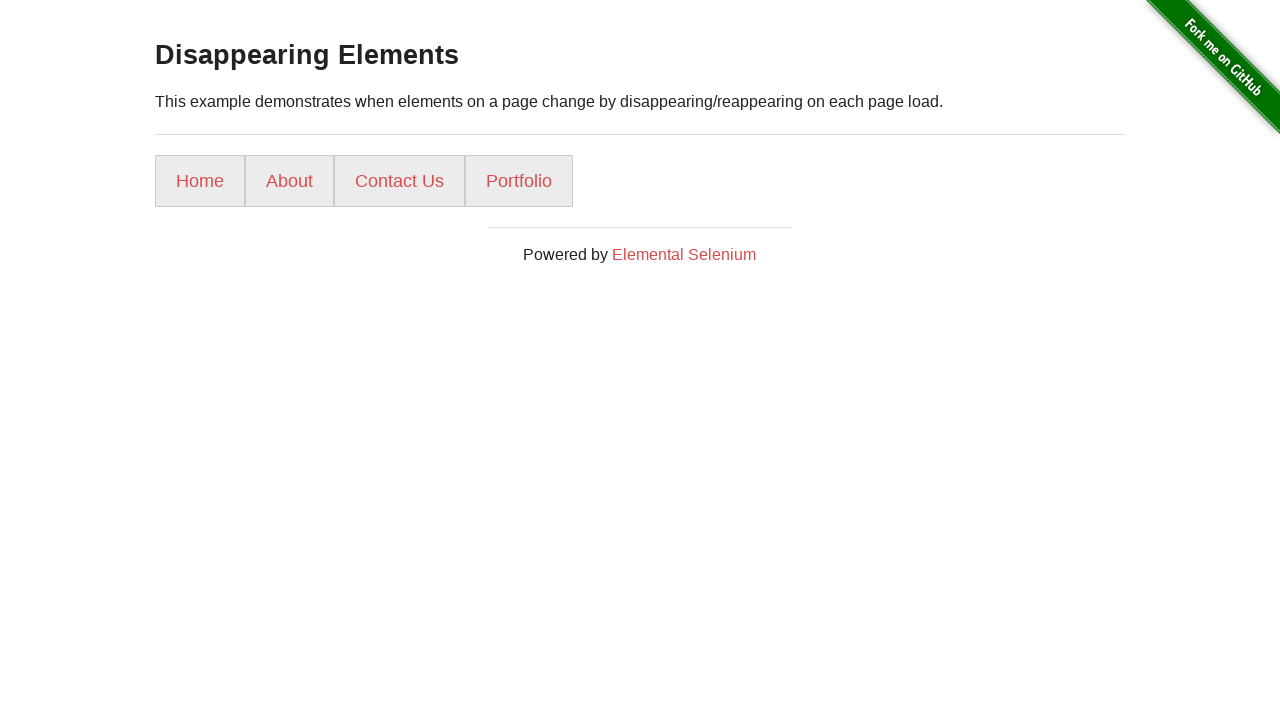

Checked gallery link visibility on reload 3
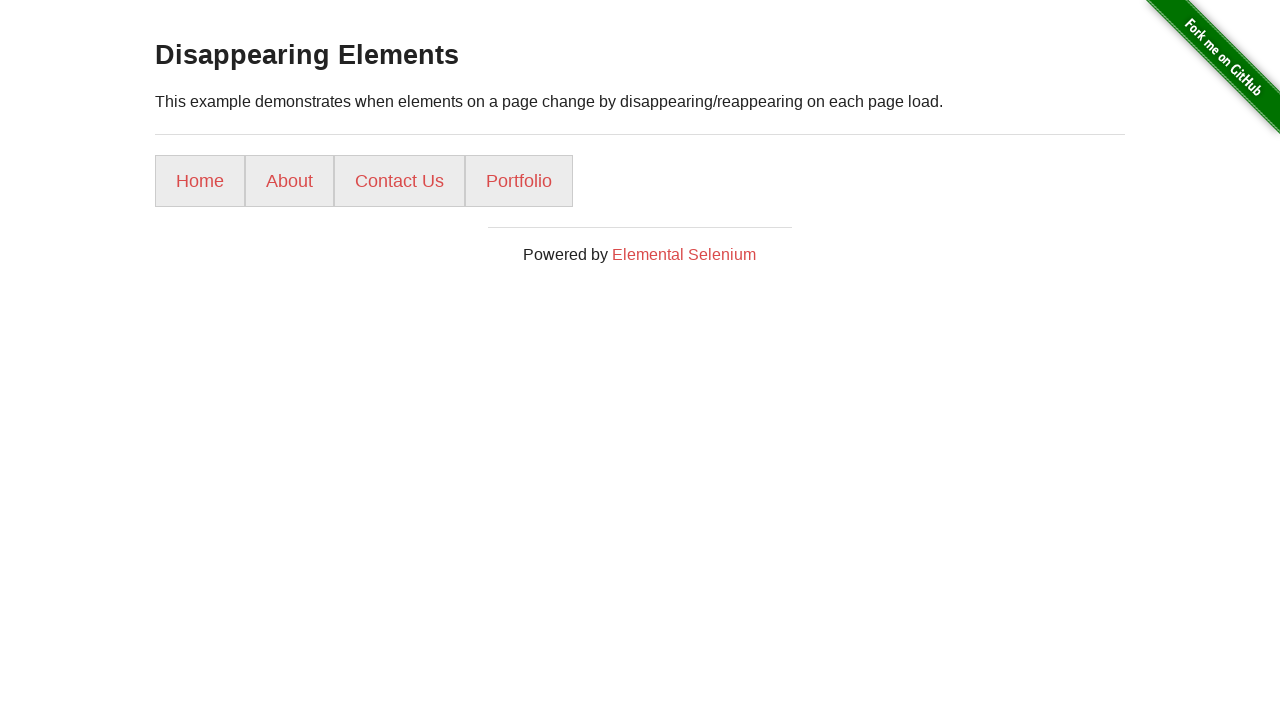

Assertion passed: Gallery appeared 2 times and disappeared 1 times
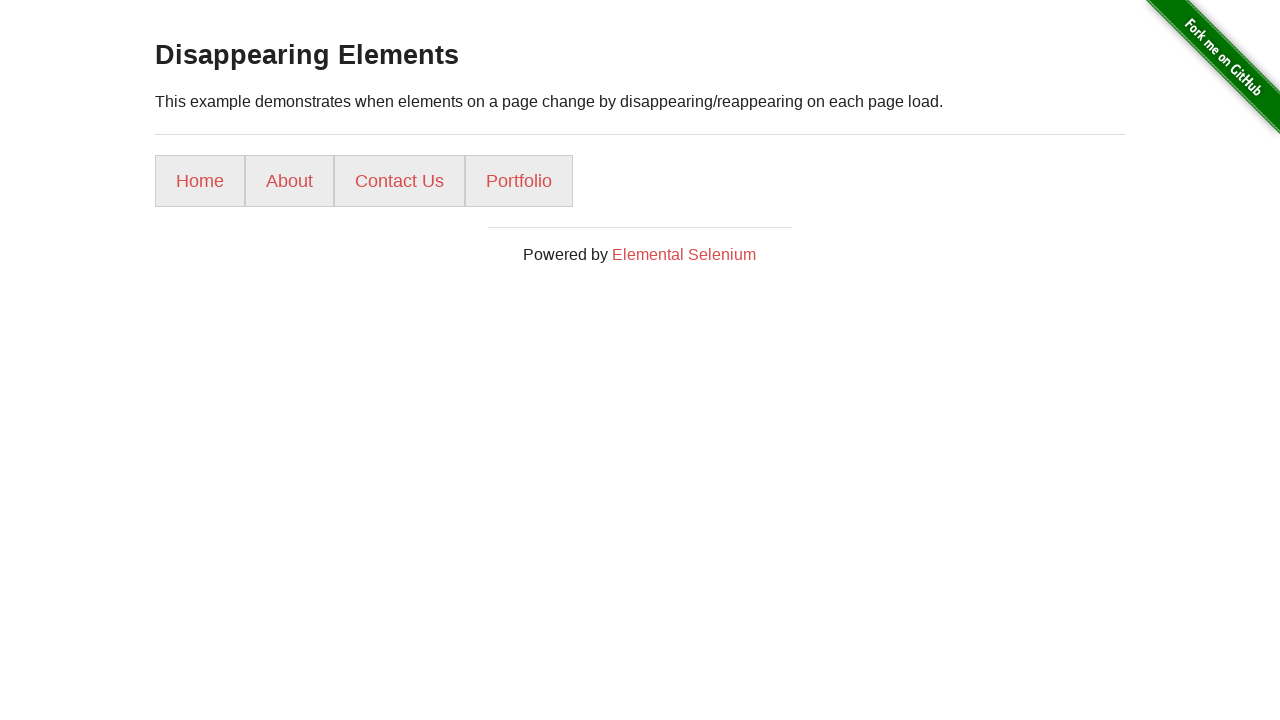

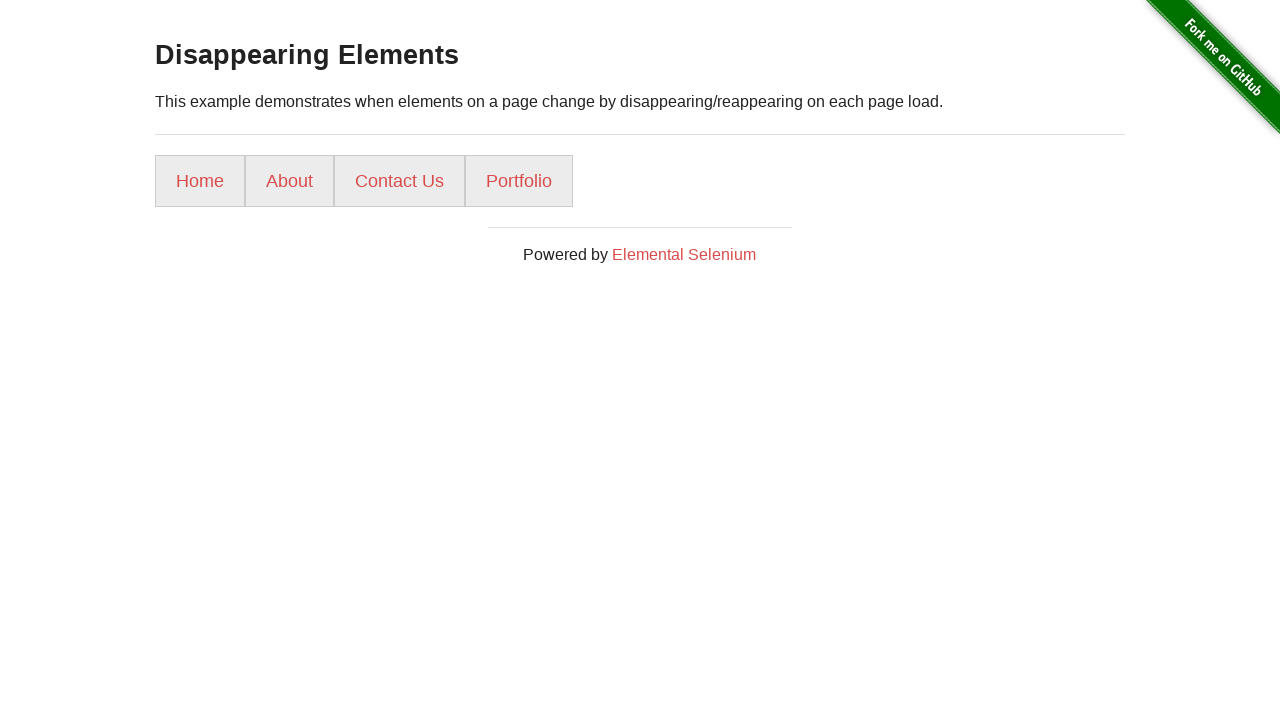